Navigates to Scrape This Site homepage and clicks on the sandbox/pages navigation link, then waits for page content to load

Starting URL: https://www.scrapethissite.com/

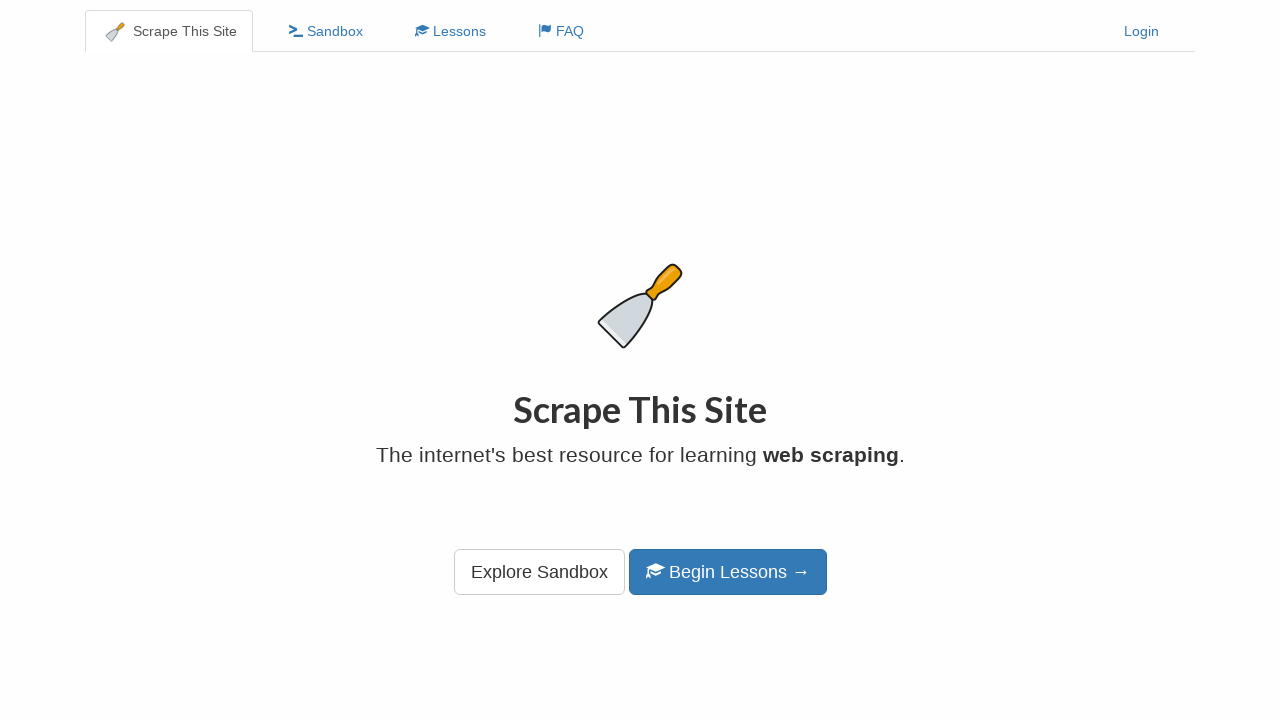

Clicked on the Sandbox navigation link at (326, 31) on nav ul li:nth-child(2) a
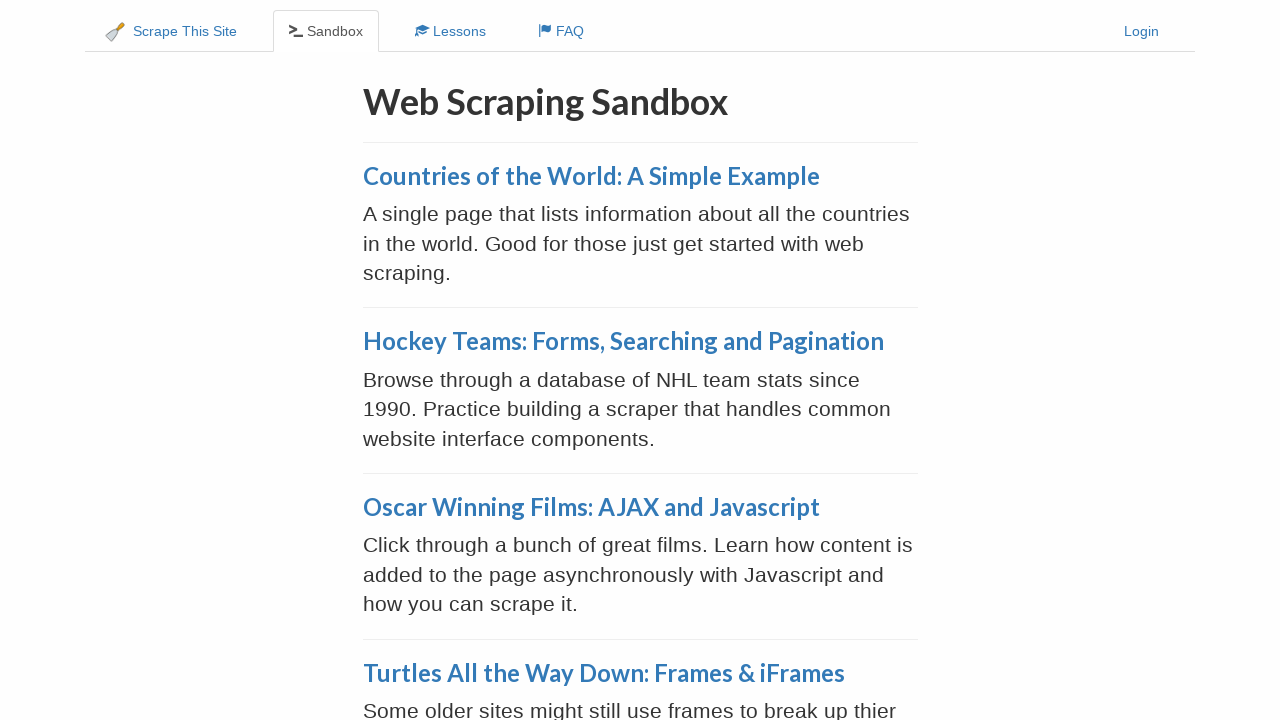

Page content loaded successfully
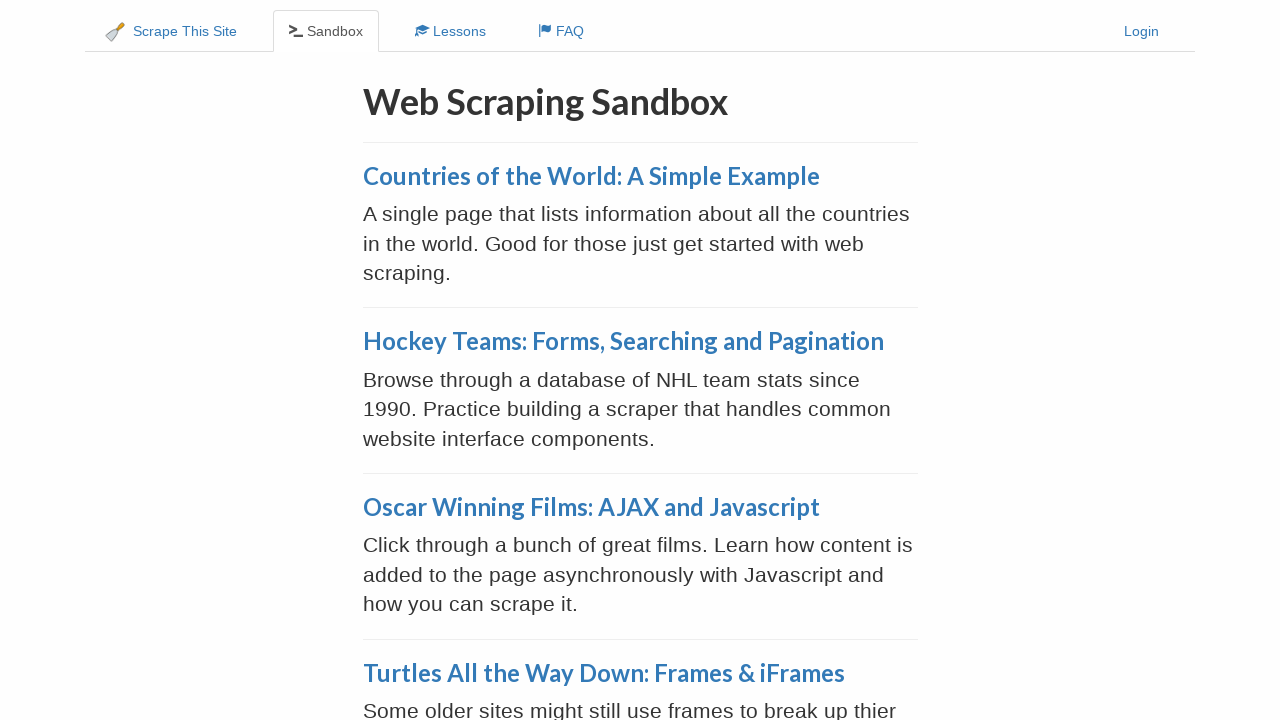

Page title element is present
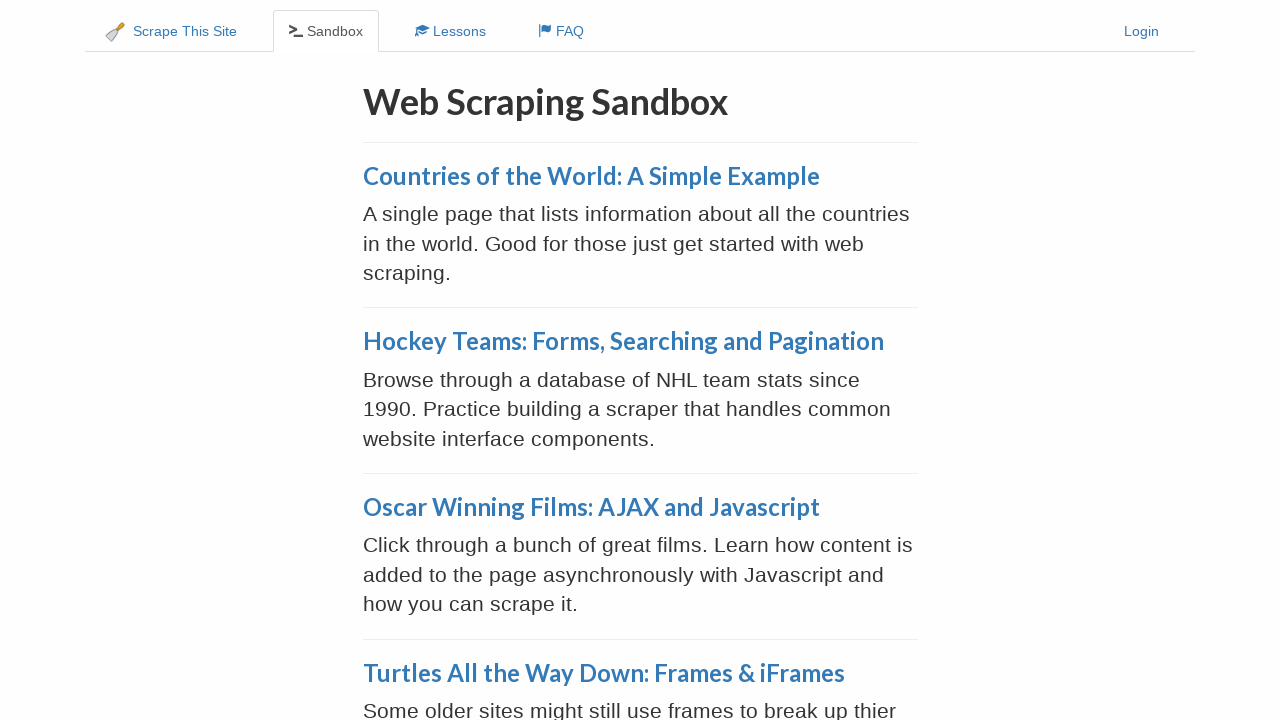

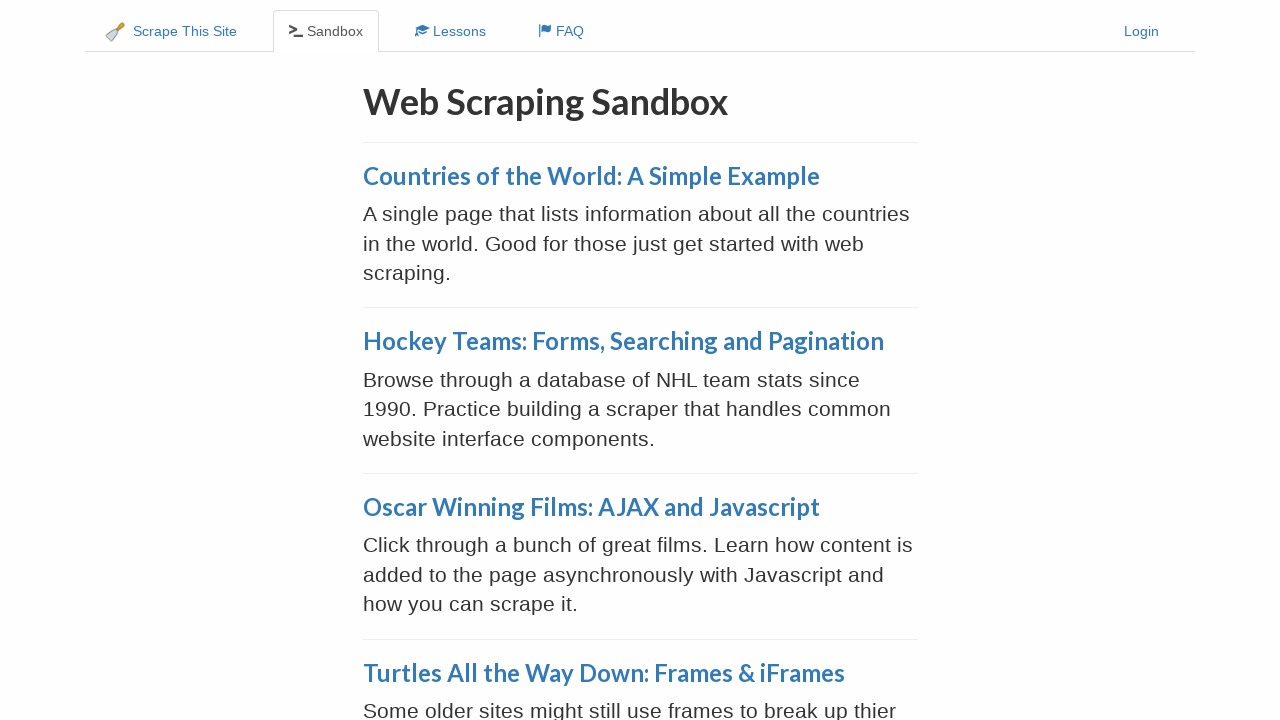